Tests the jQuery UI resizable element functionality by locating the resize handle and performing a mouse drag operation to resize the element by moving it 400 pixels in both x and y directions.

Starting URL: https://jqueryui.com/resources/demos/resizable/default.html

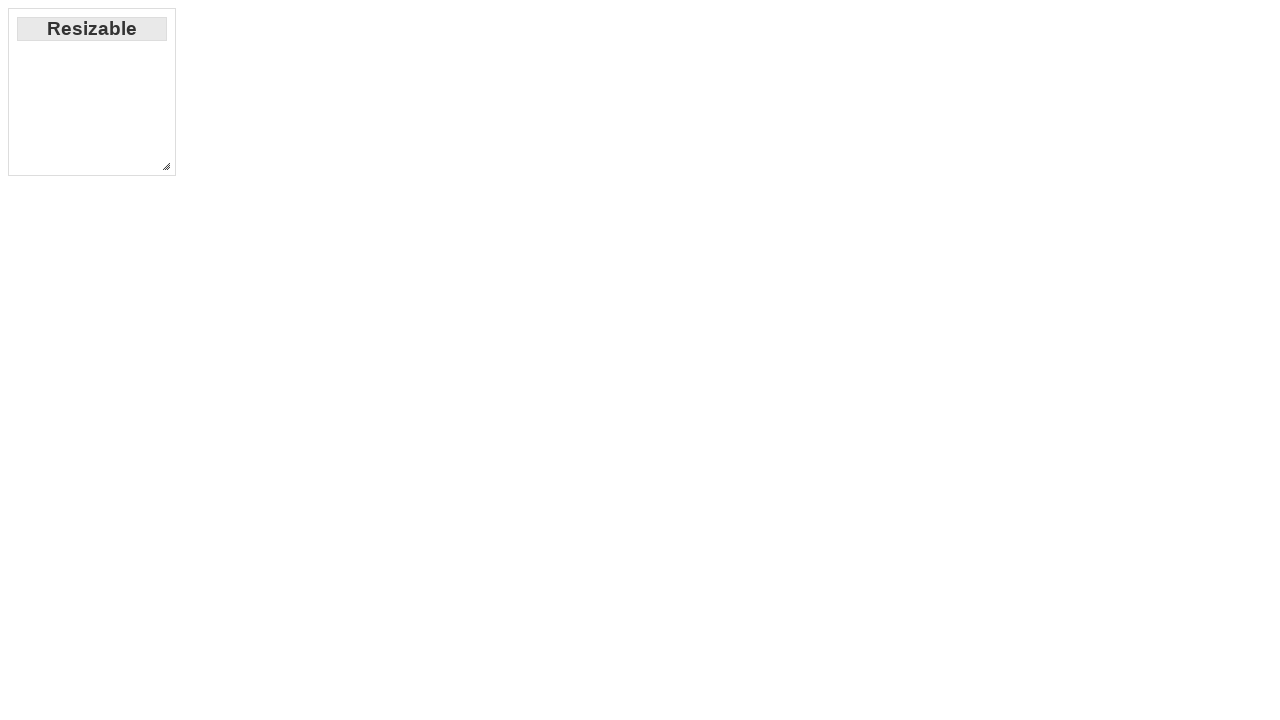

Located the resize handle element
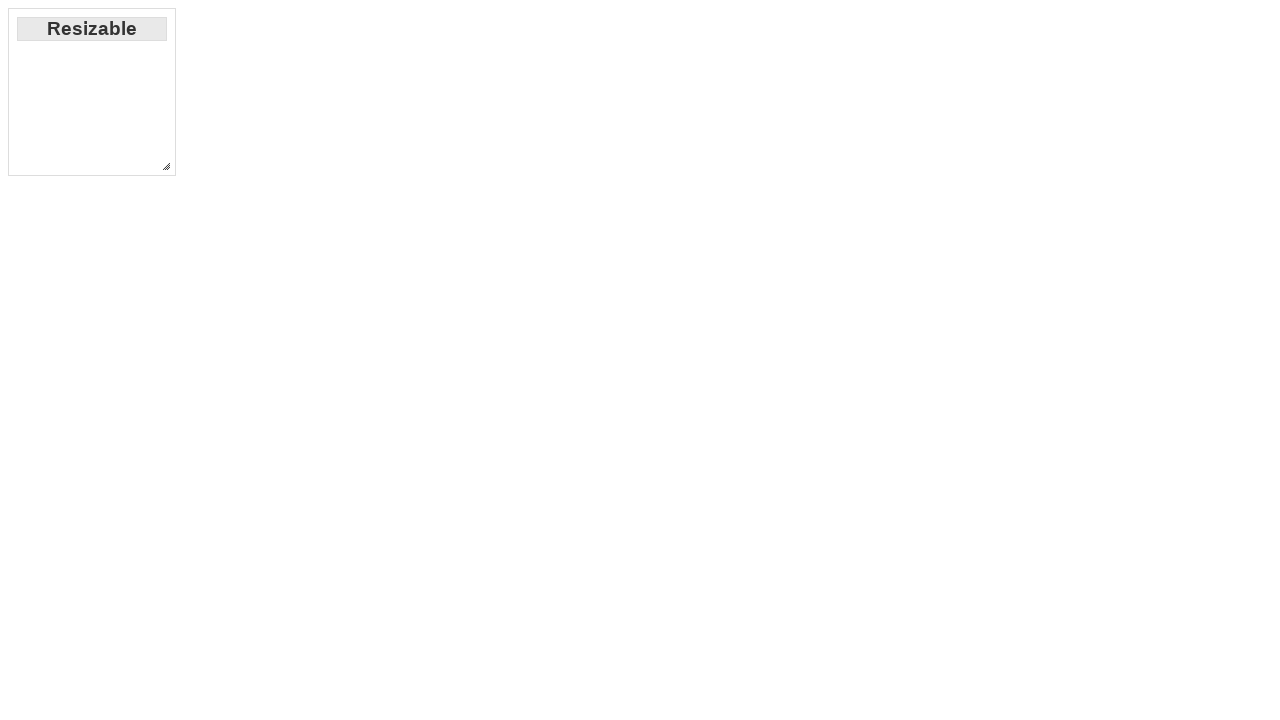

Resize handle element is now visible
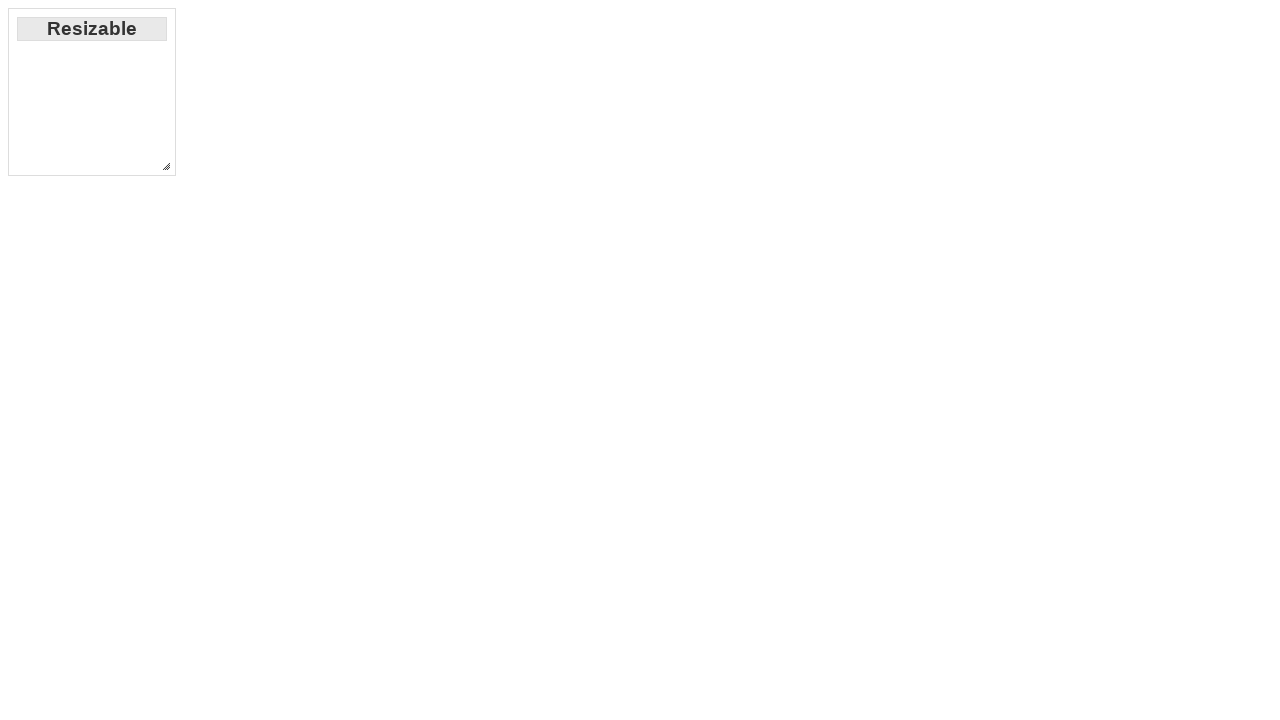

Retrieved bounding box of the resize handle
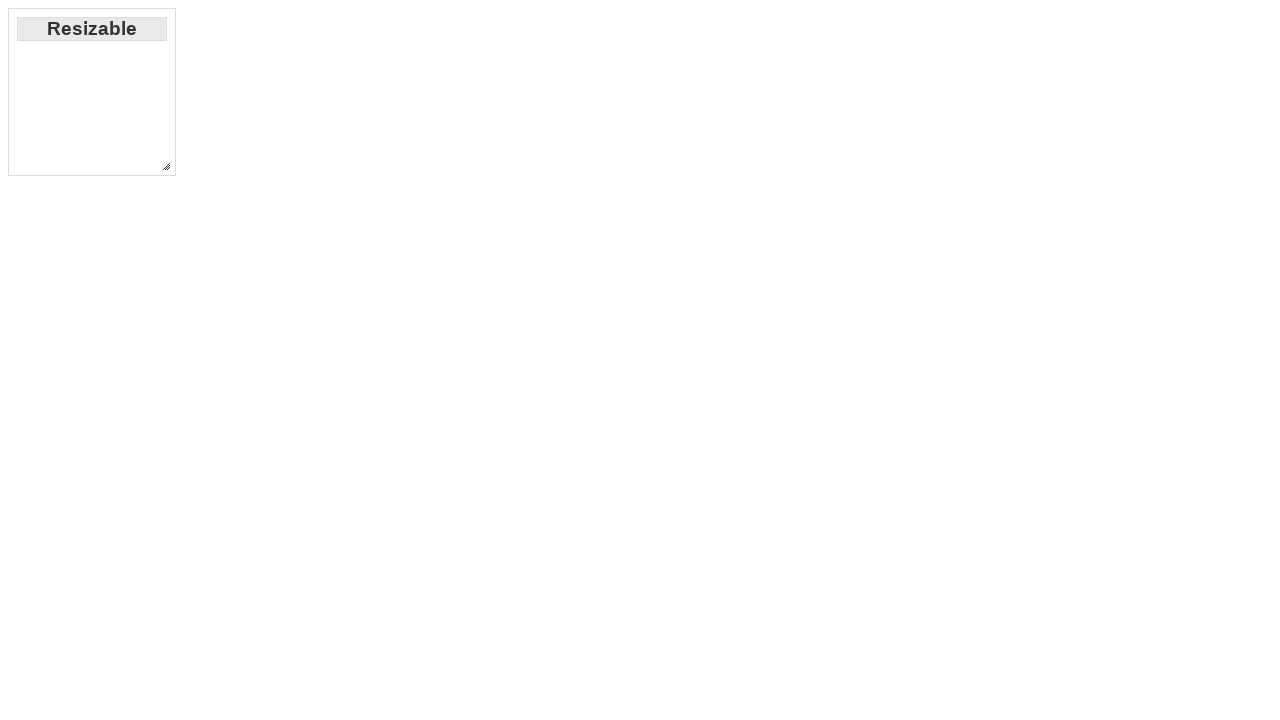

Calculated center coordinates of the resize handle
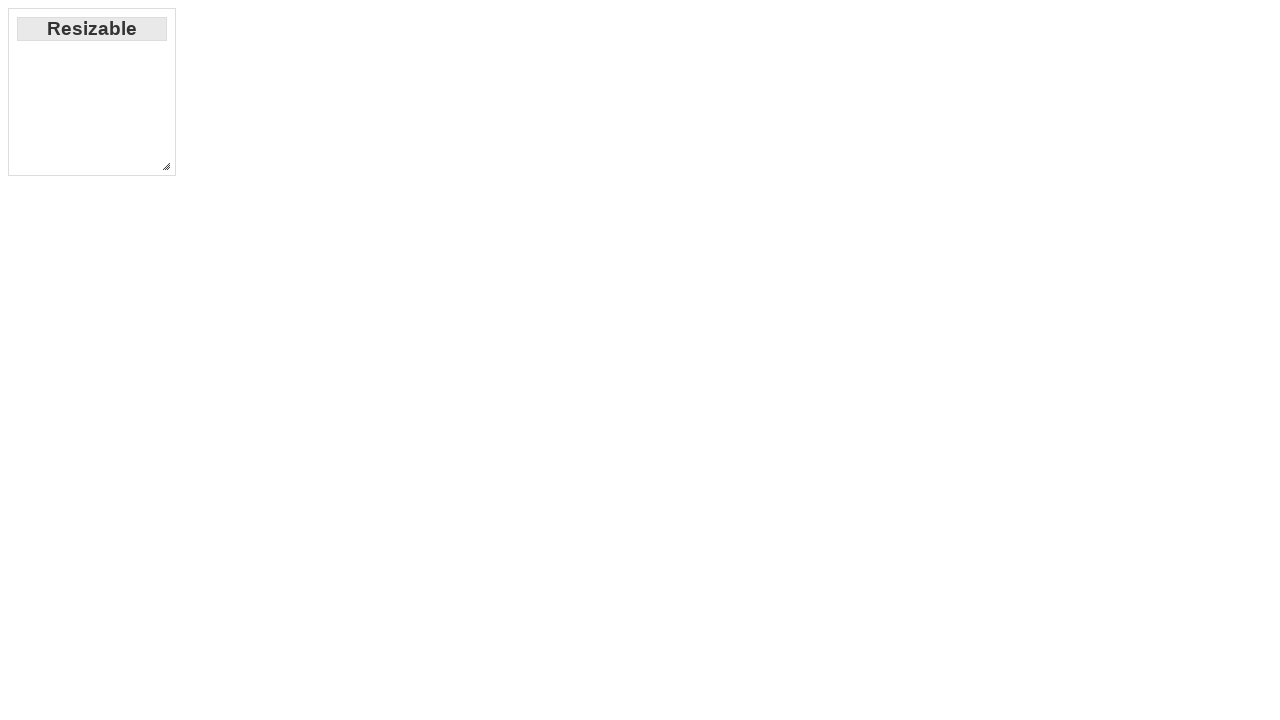

Moved mouse to the center of the resize handle at (166, 166)
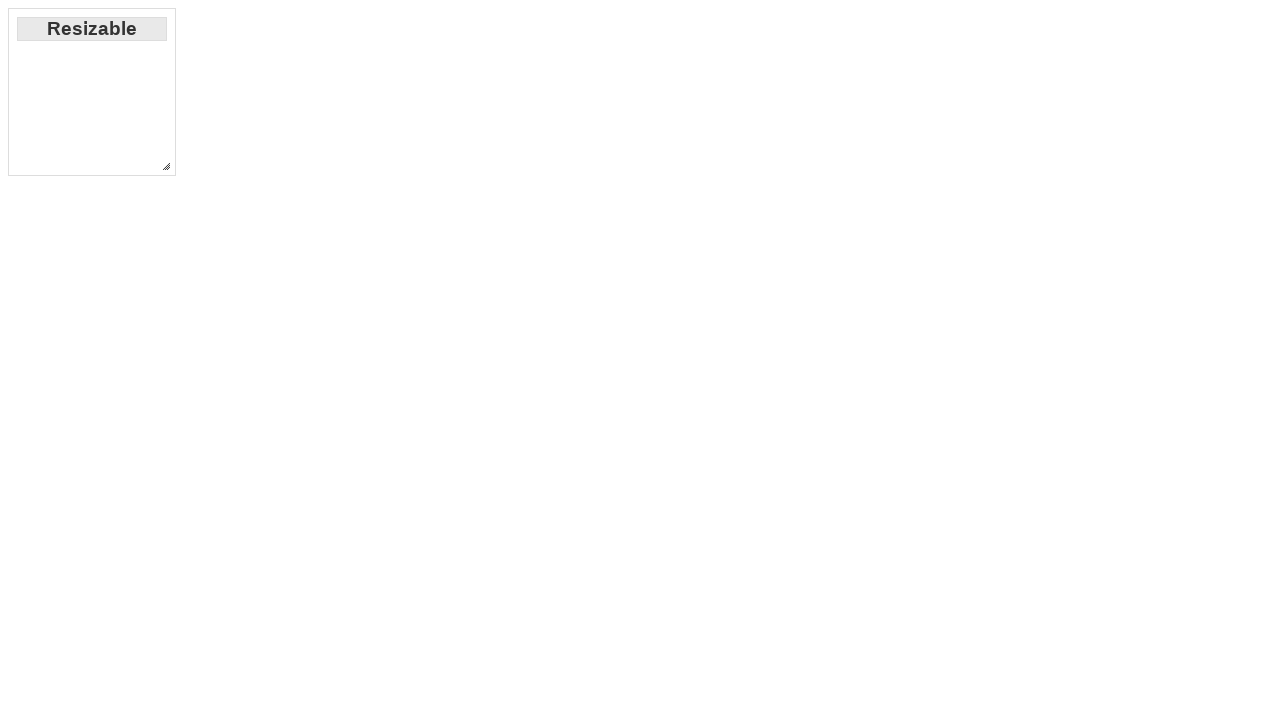

Pressed mouse button down to initiate drag at (166, 166)
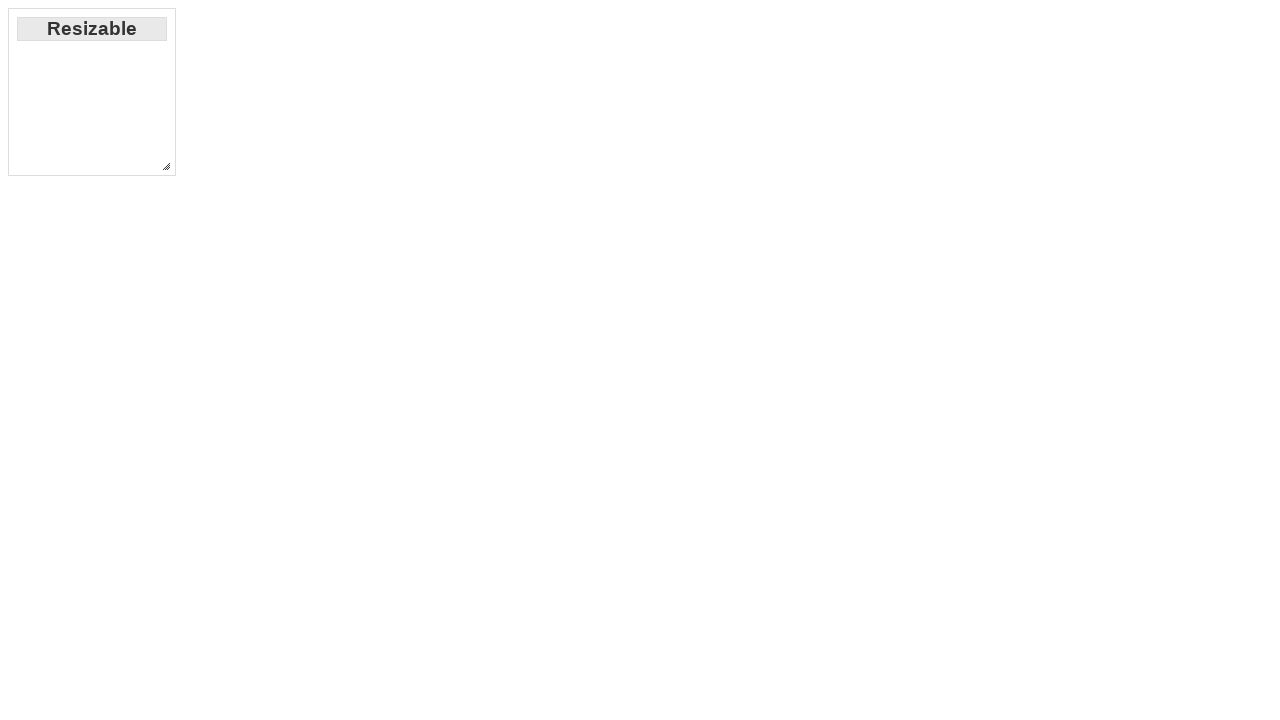

Dragged mouse 400 pixels in both x and y directions to resize element at (566, 566)
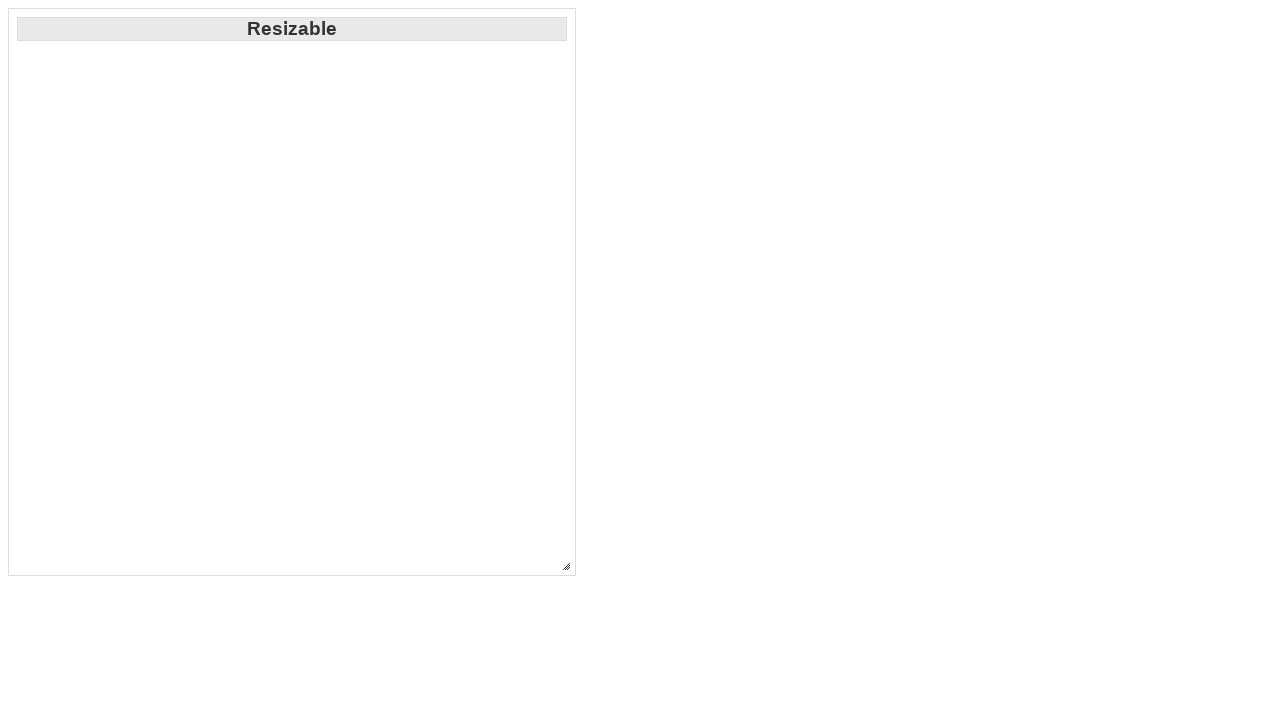

Released mouse button to complete the resize operation at (566, 566)
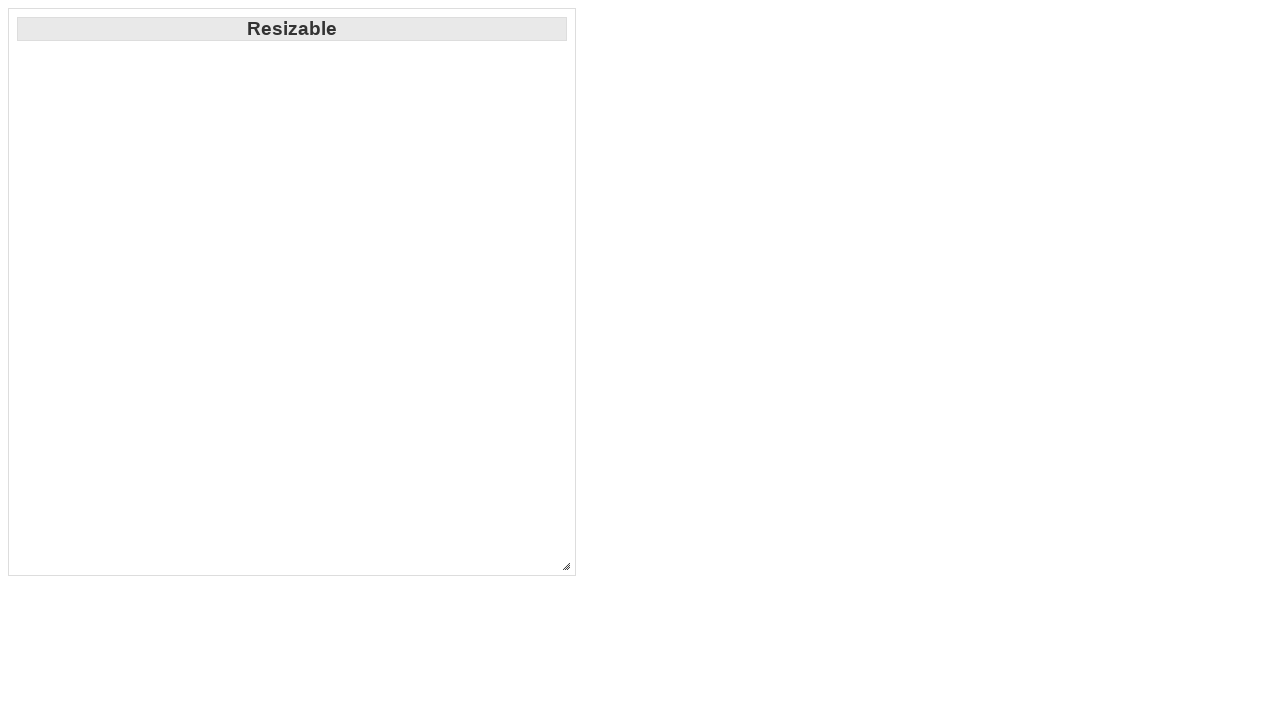

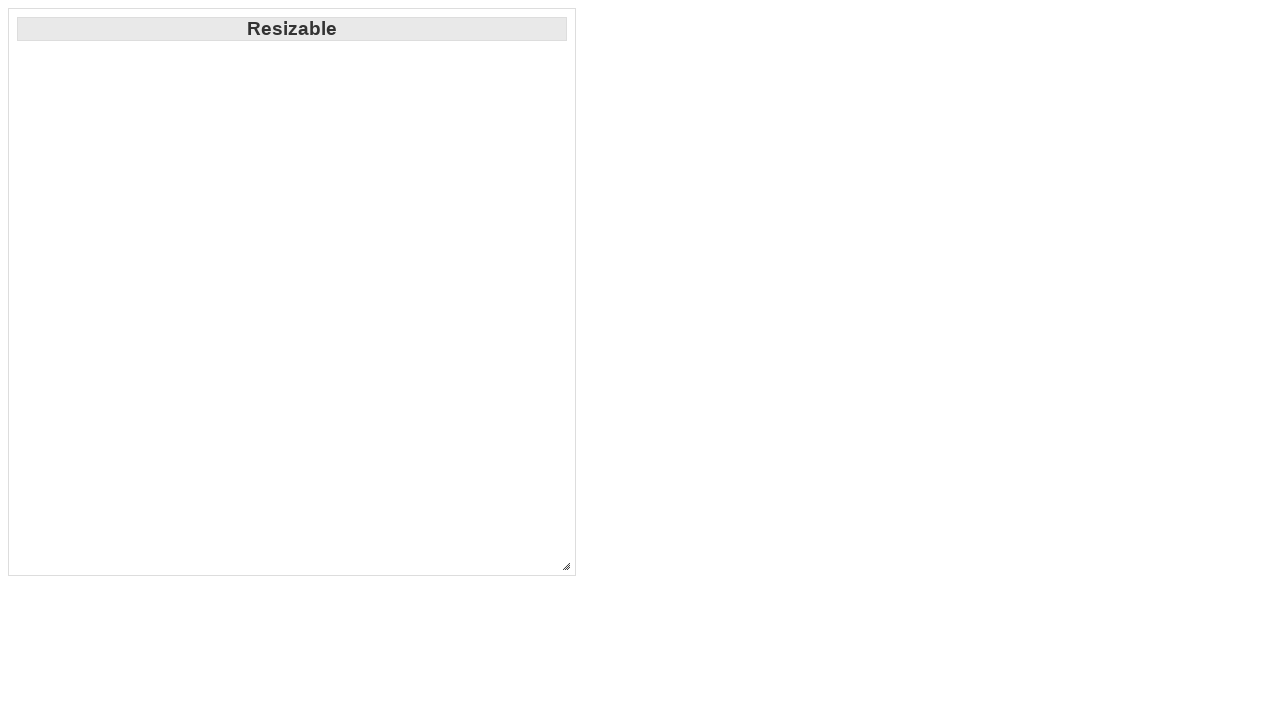